Tests regular left-click functionality on a dynamic button and verifies the confirmation message appears

Starting URL: https://demoqa.com/buttons

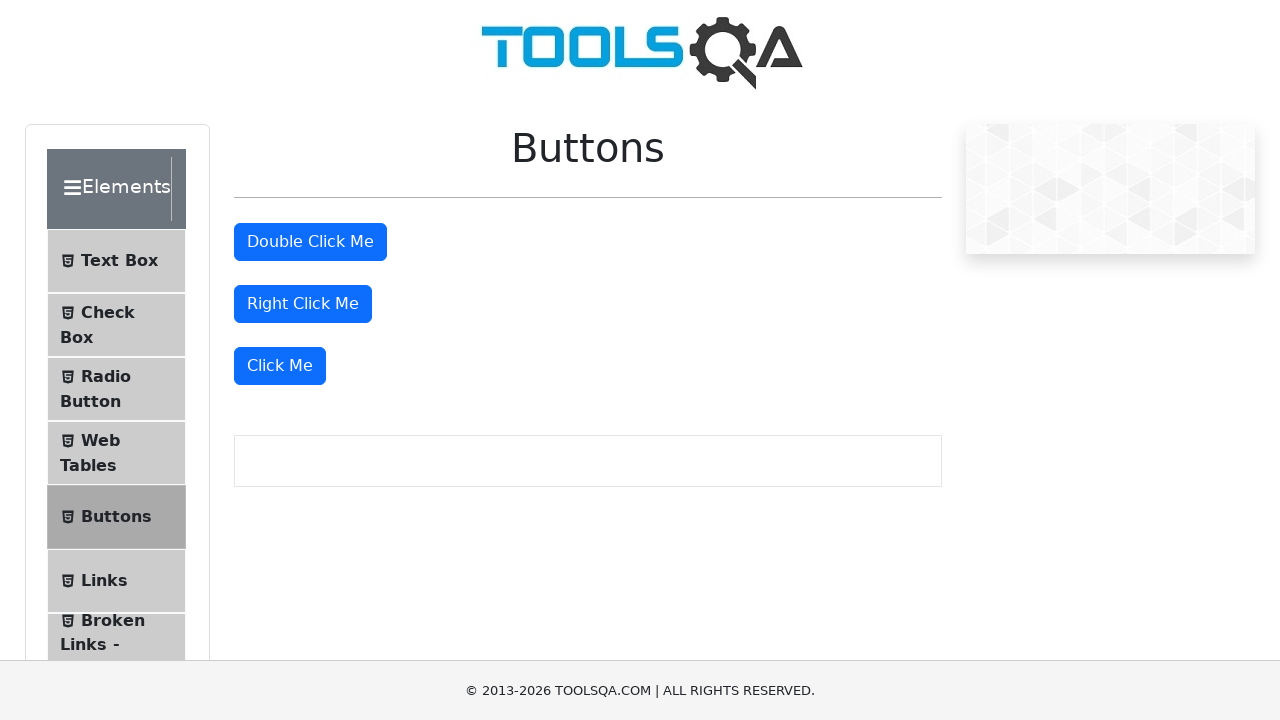

Clicked the dynamic 'Click Me' button (3rd occurrence) at (280, 366) on text=Click Me >> nth=2
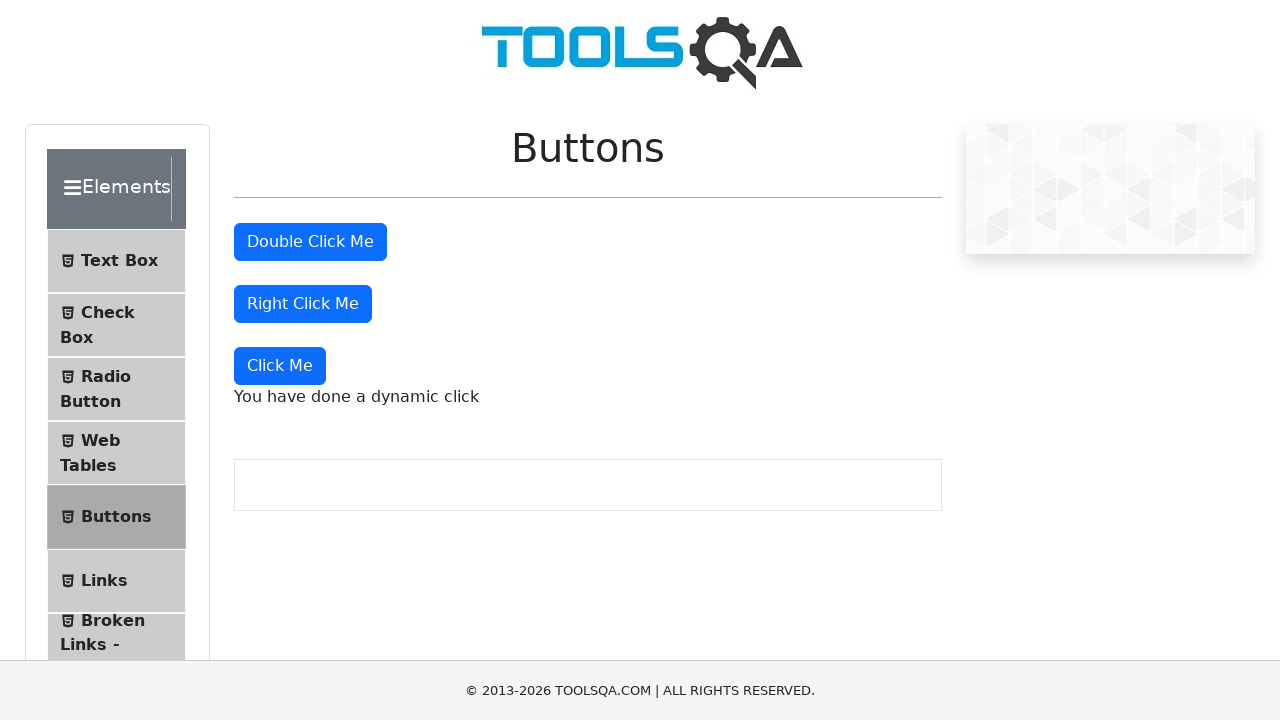

Dynamic click confirmation message appeared
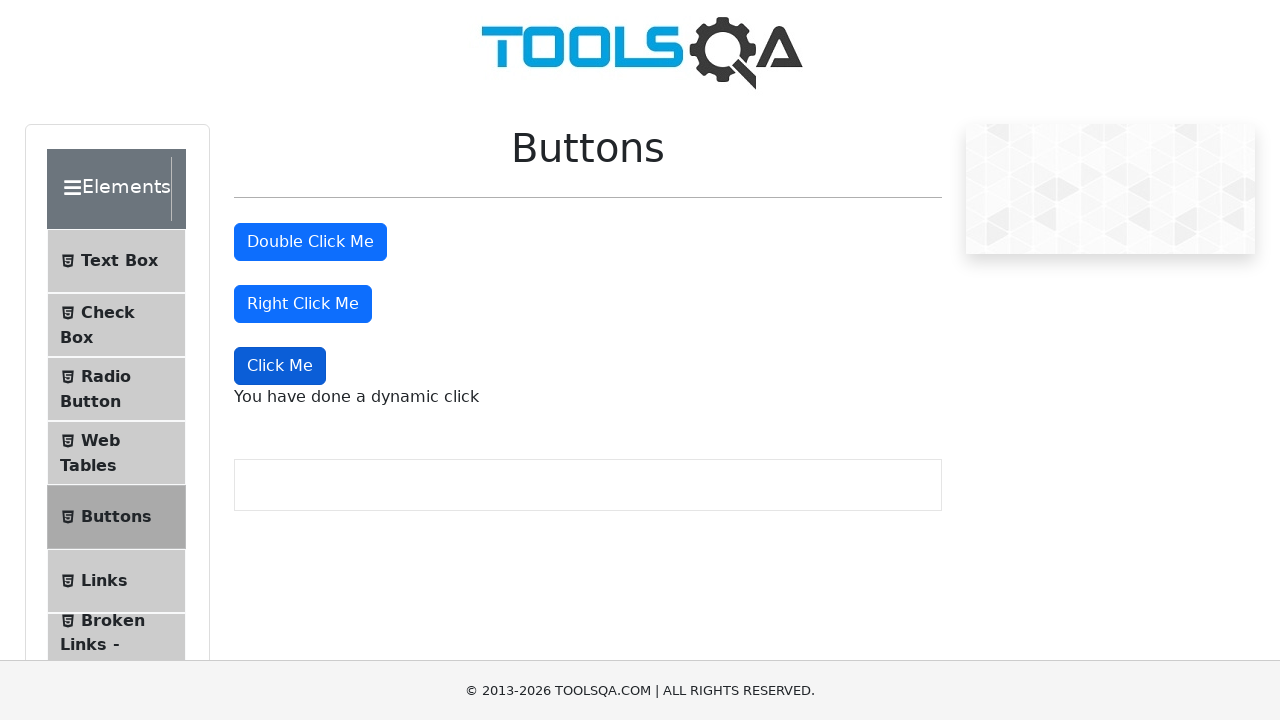

Retrieved confirmation message text
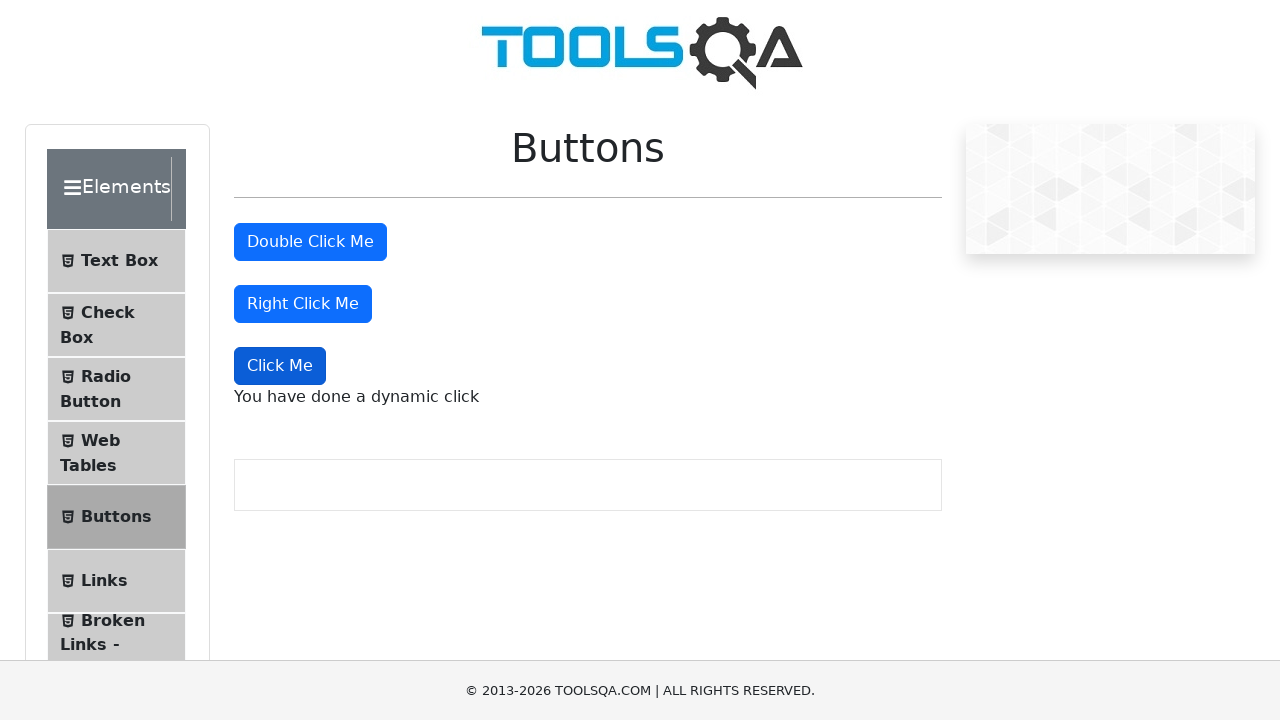

Verified confirmation message matches expected text
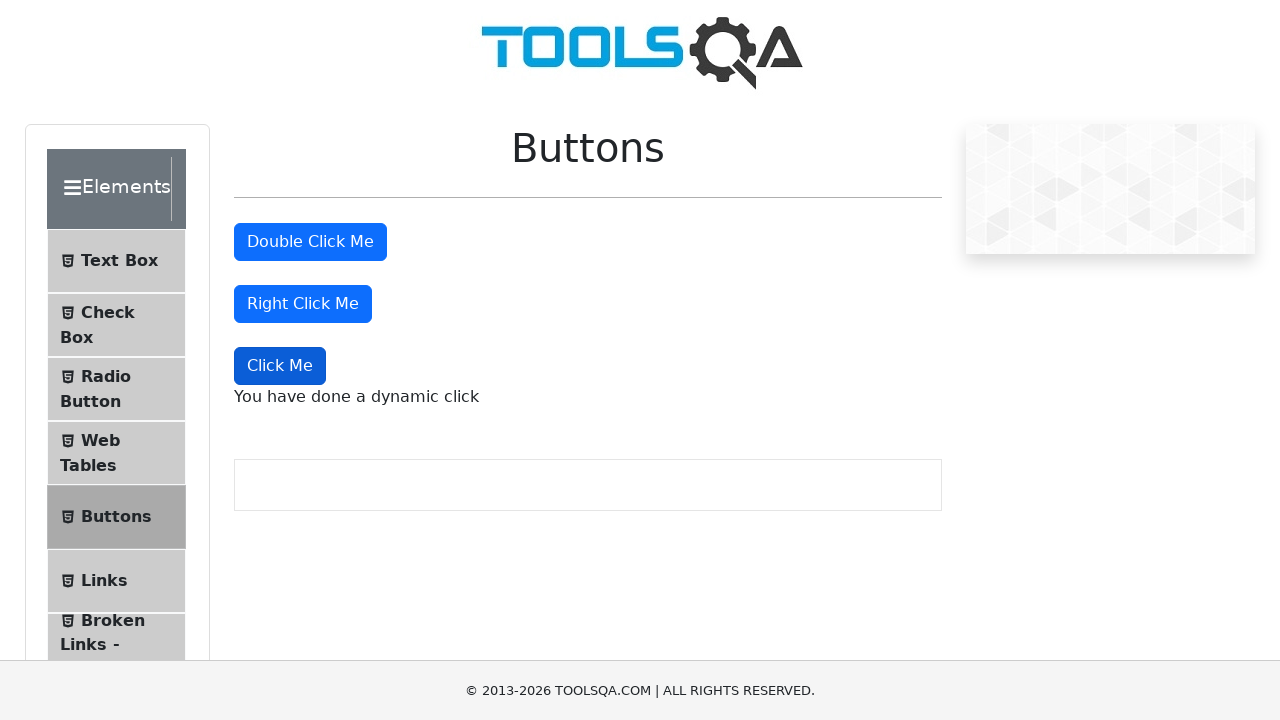

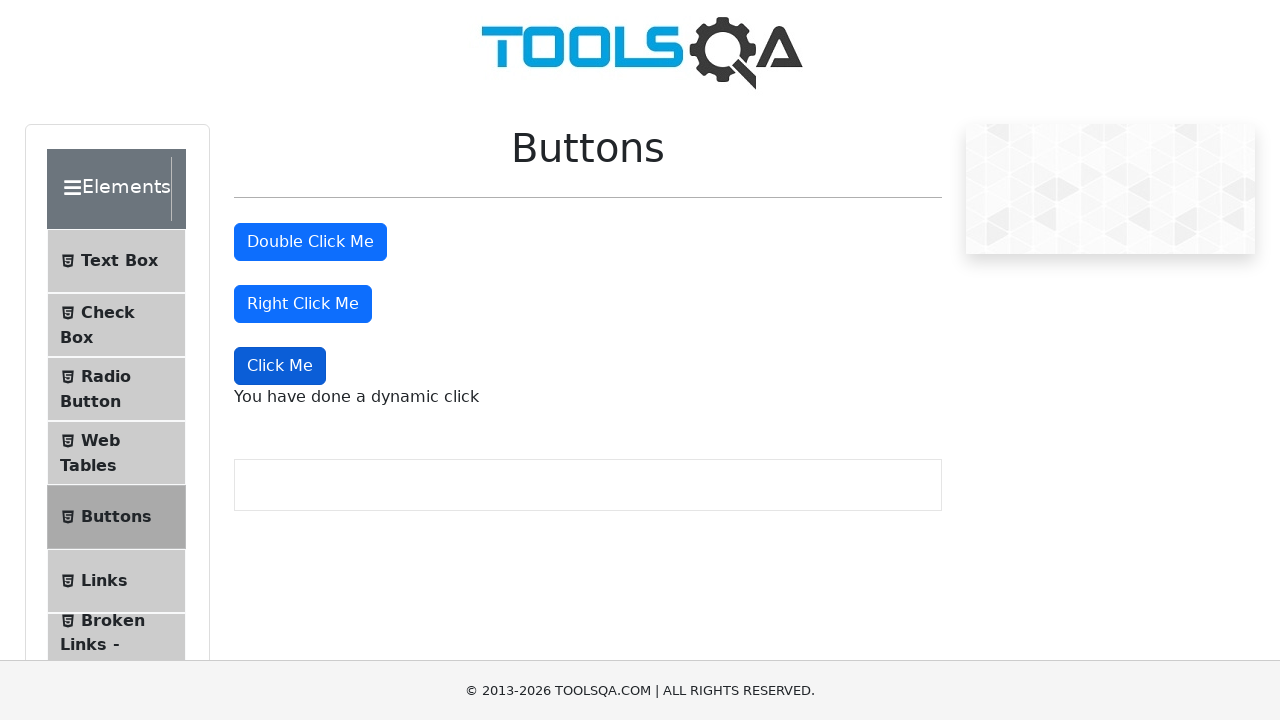